Tests popup/alert handling by clicking a button that triggers an alert dialog and accepting it

Starting URL: https://nlilaramani.github.io/frame.html

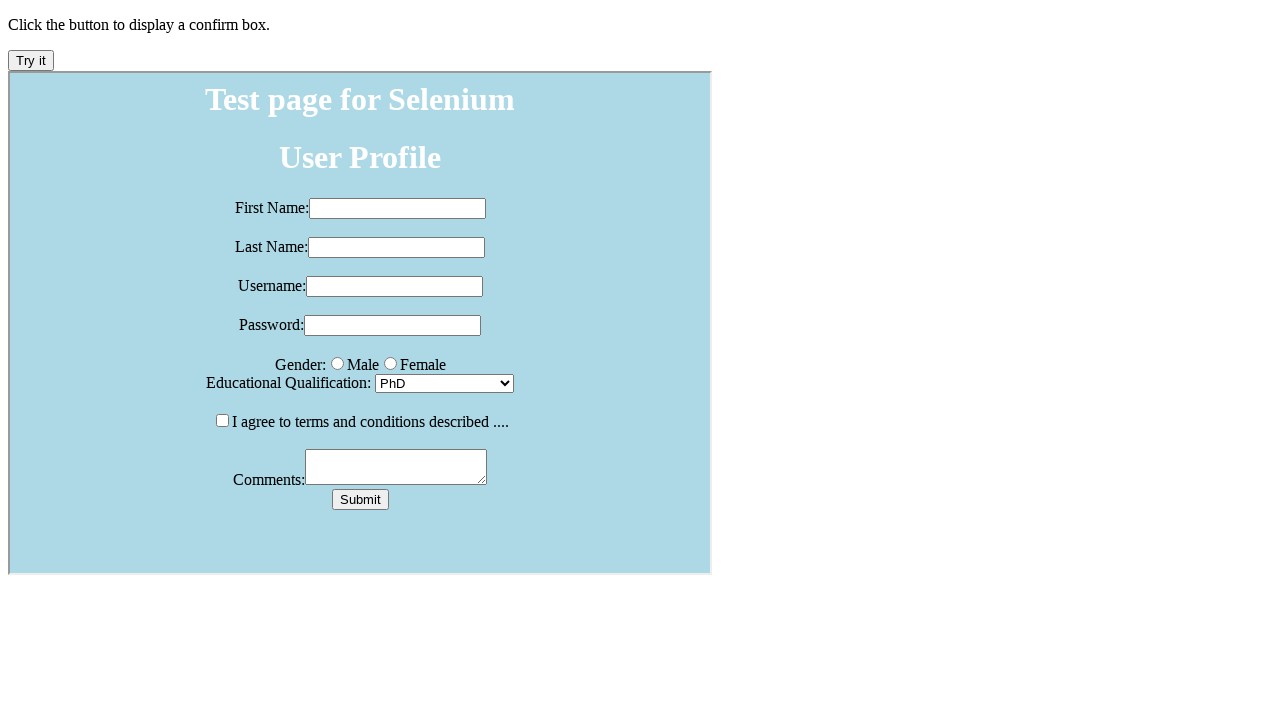

Set up dialog handler to accept alerts
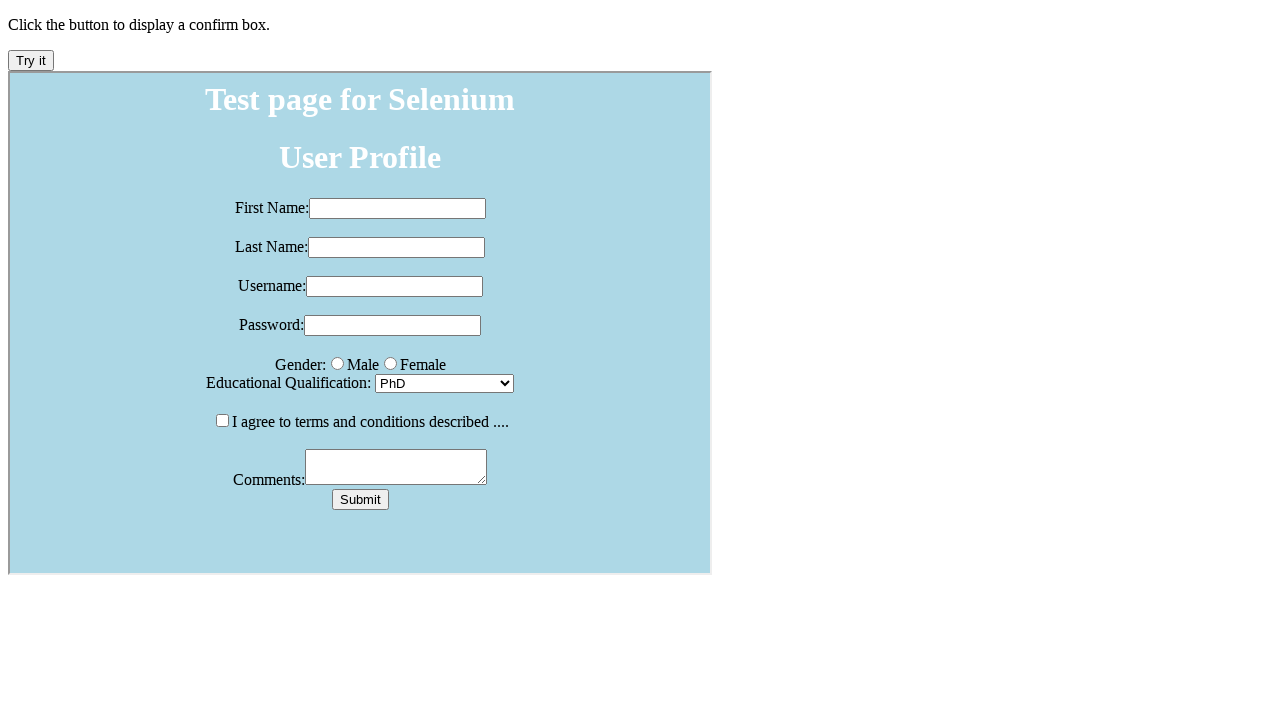

Clicked button to trigger alert dialog at (31, 60) on xpath=//button
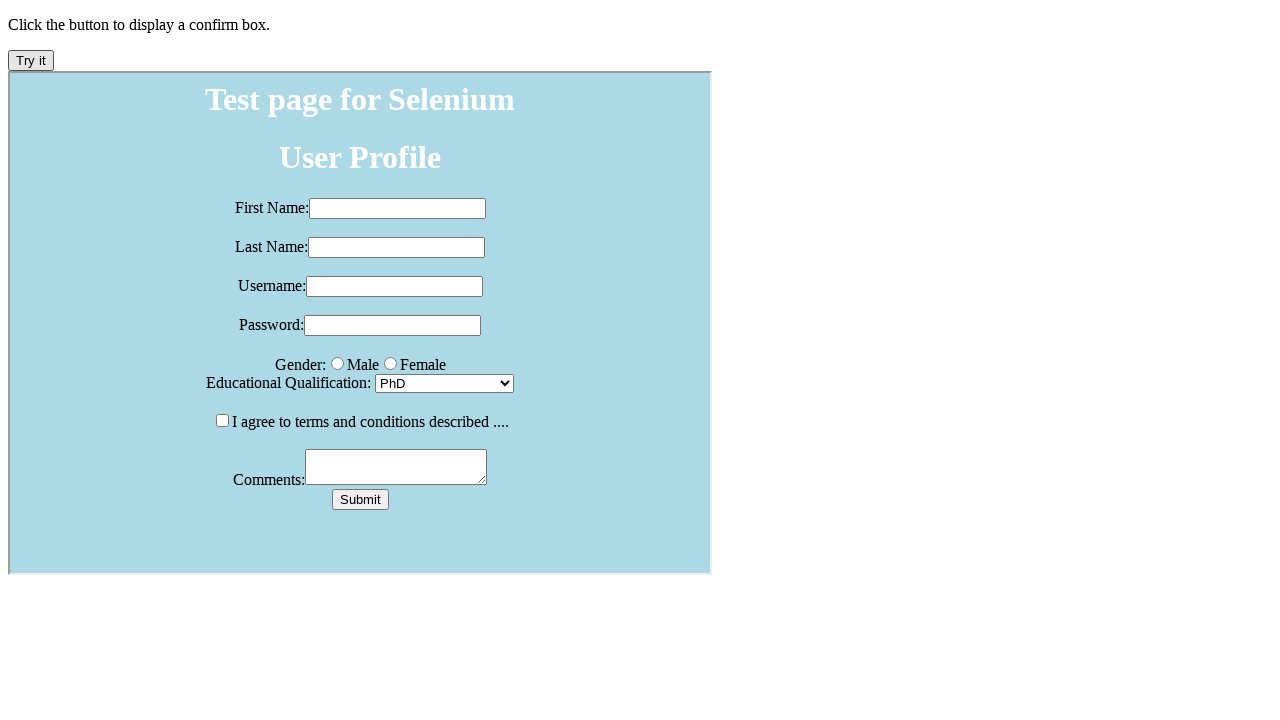

Waited 2 seconds for dialog interaction to complete
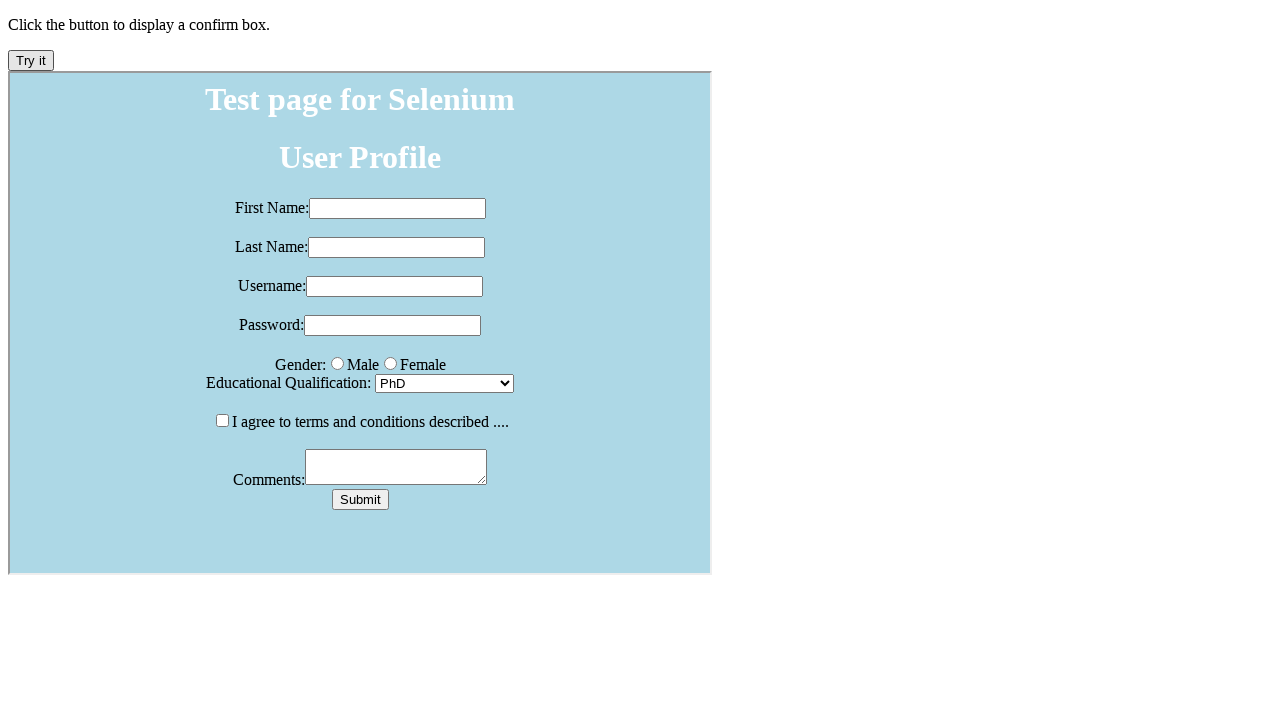

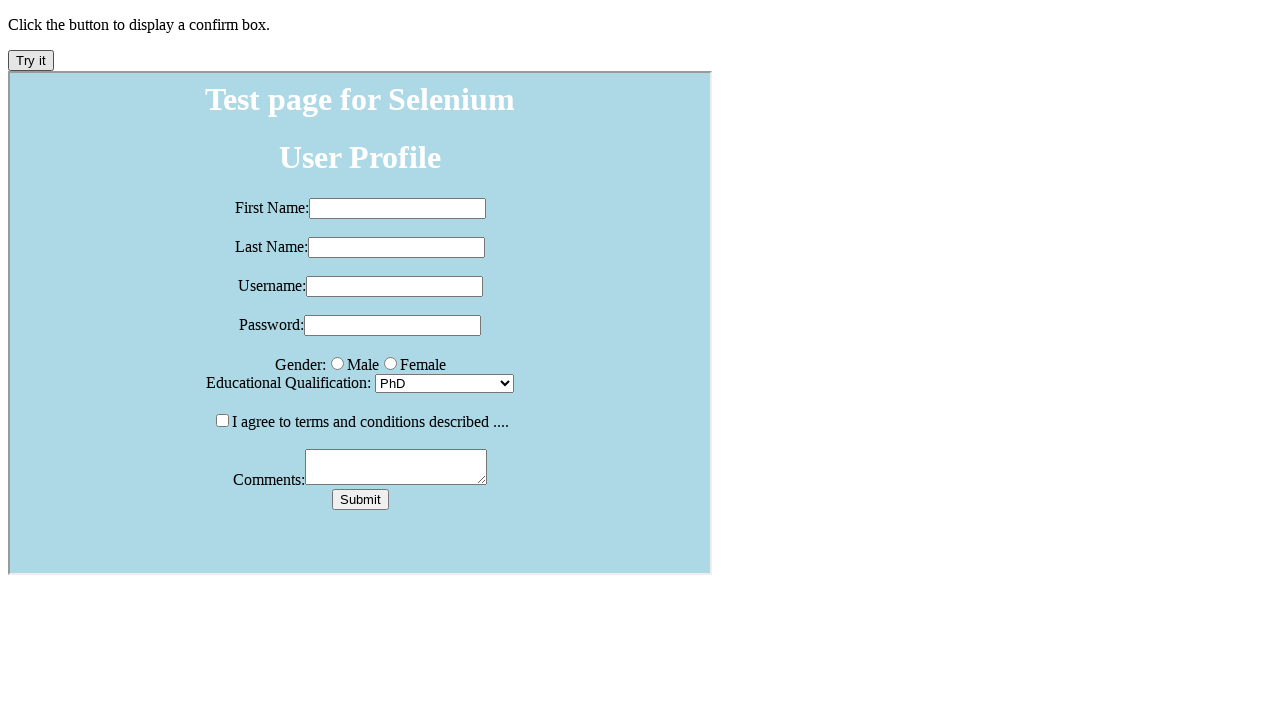